Tests form filling on Rediff signup page by entering a full name, email address, and password into their respective fields

Starting URL: https://is.rediff.com/signup/register

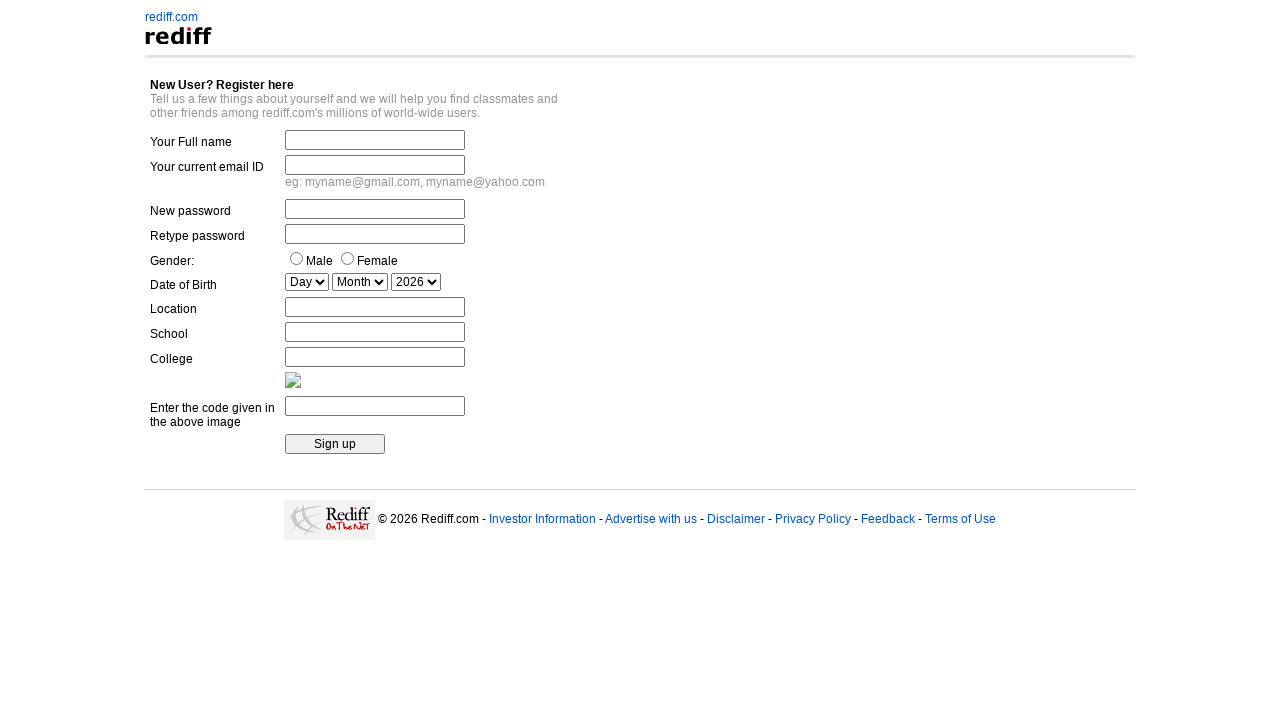

Filled full name field with 'Marcus Thompson' on input:first-of-type
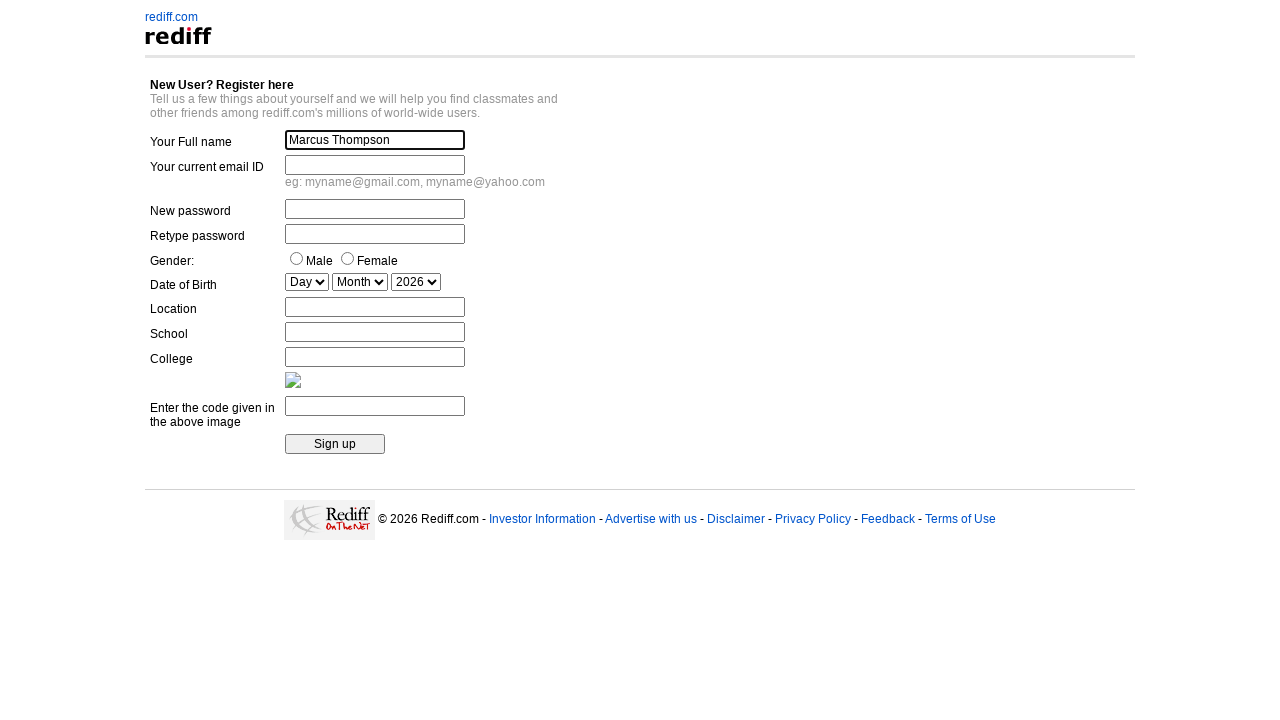

Filled email field with 'marcus.thompson42@gmail.com' on #emailid
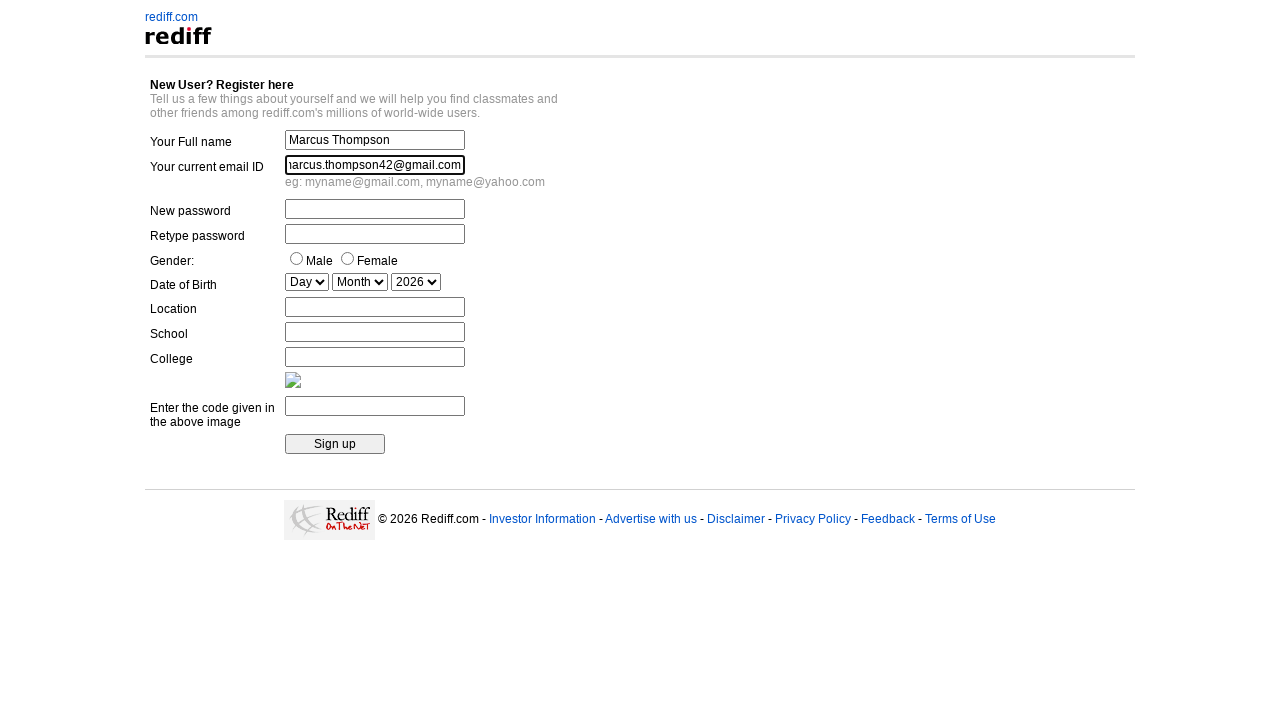

Filled password field with 'SecurePass#789' on #pass
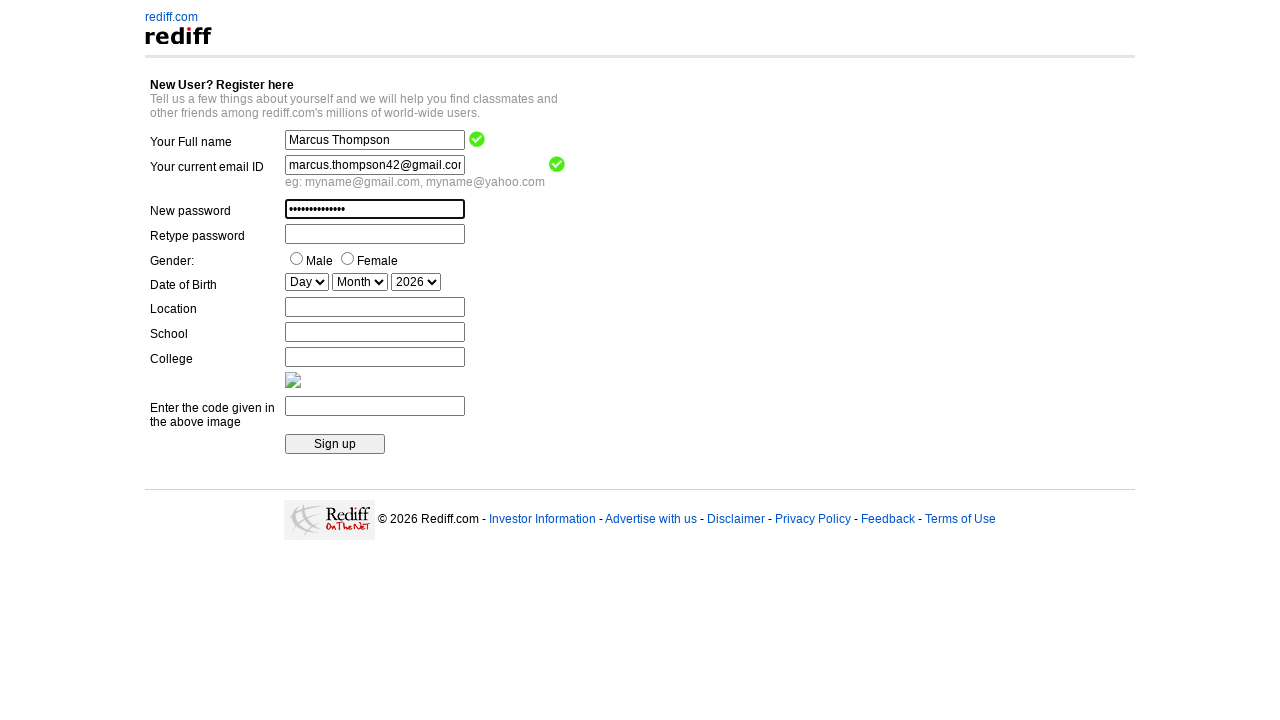

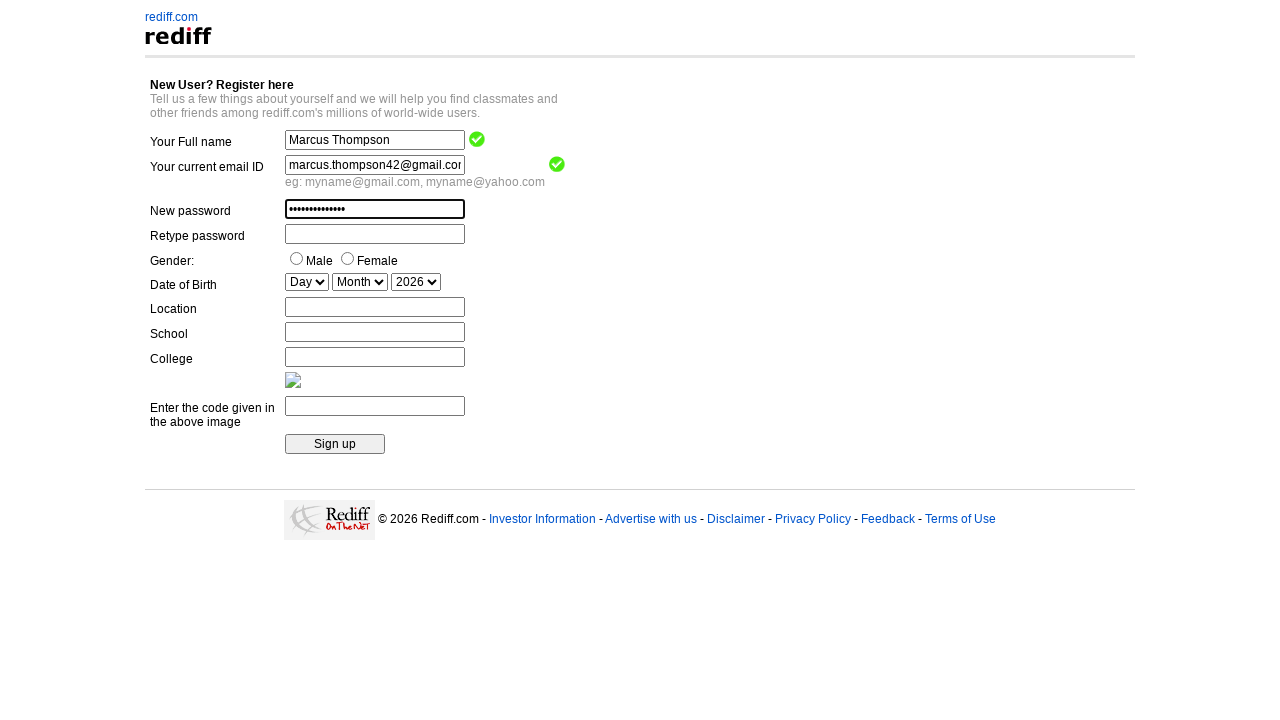